Tests the complete feedback form by entering name, age, and selecting gender, then verifying all values in the feedback check.

Starting URL: https://kristinek.github.io/site/tasks/provide_feedback

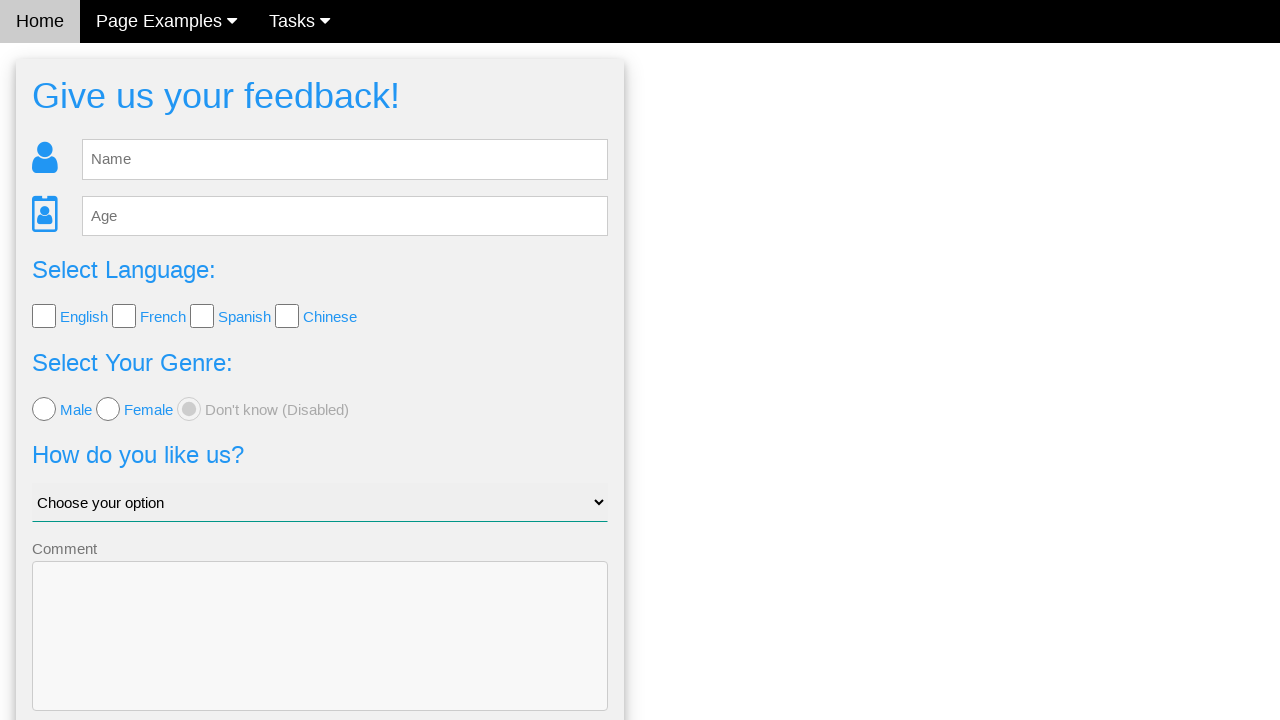

Cleared name field on #fb_name
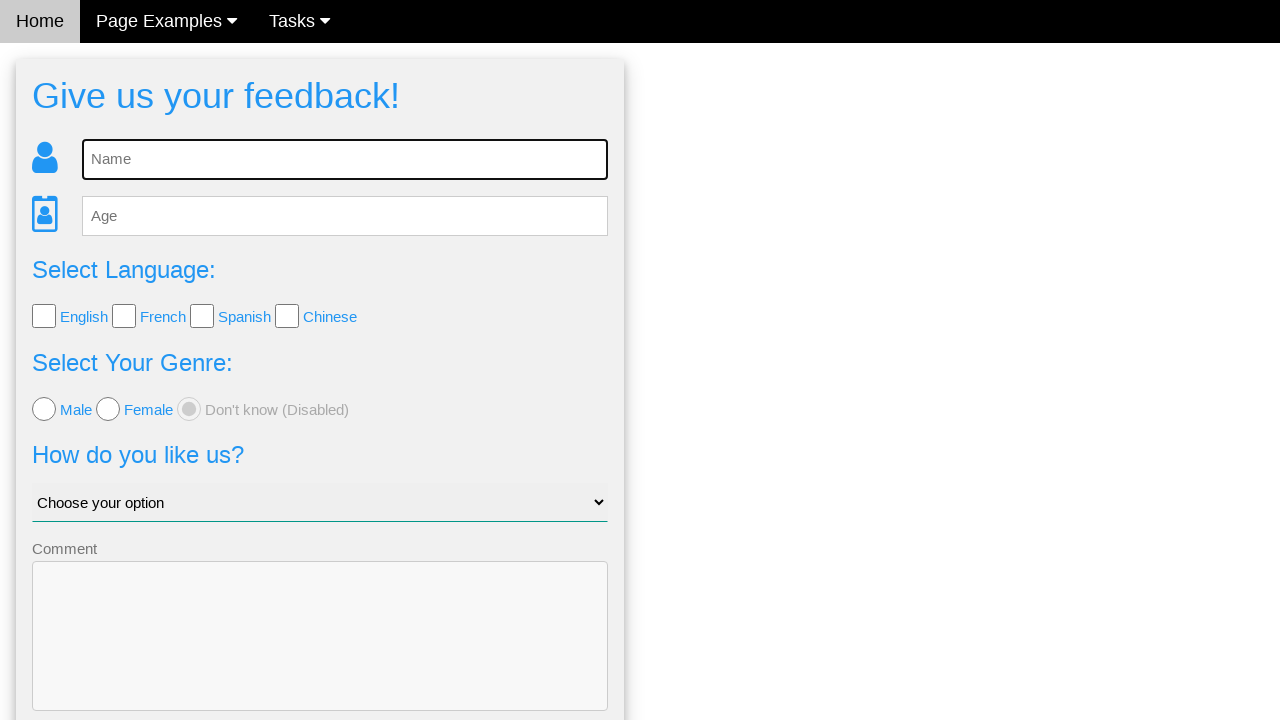

Entered name 'Robert Wilson' in feedback form on #fb_name
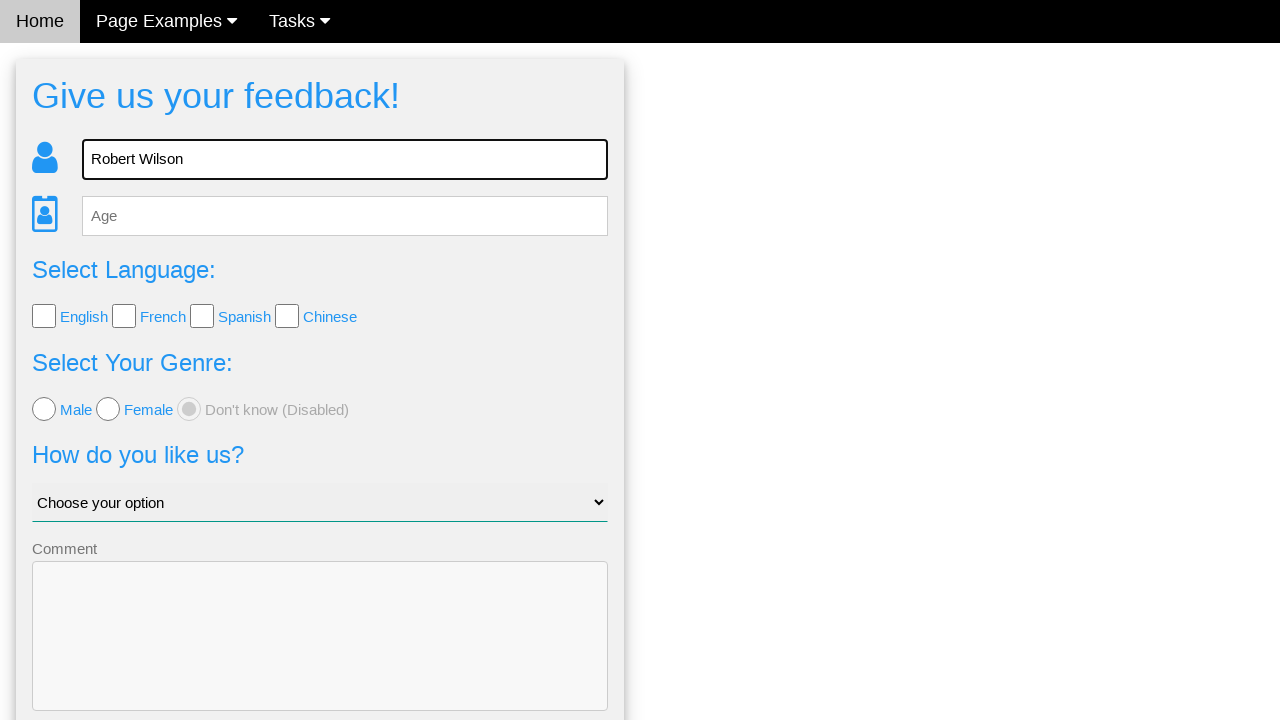

Cleared age field on #fb_age
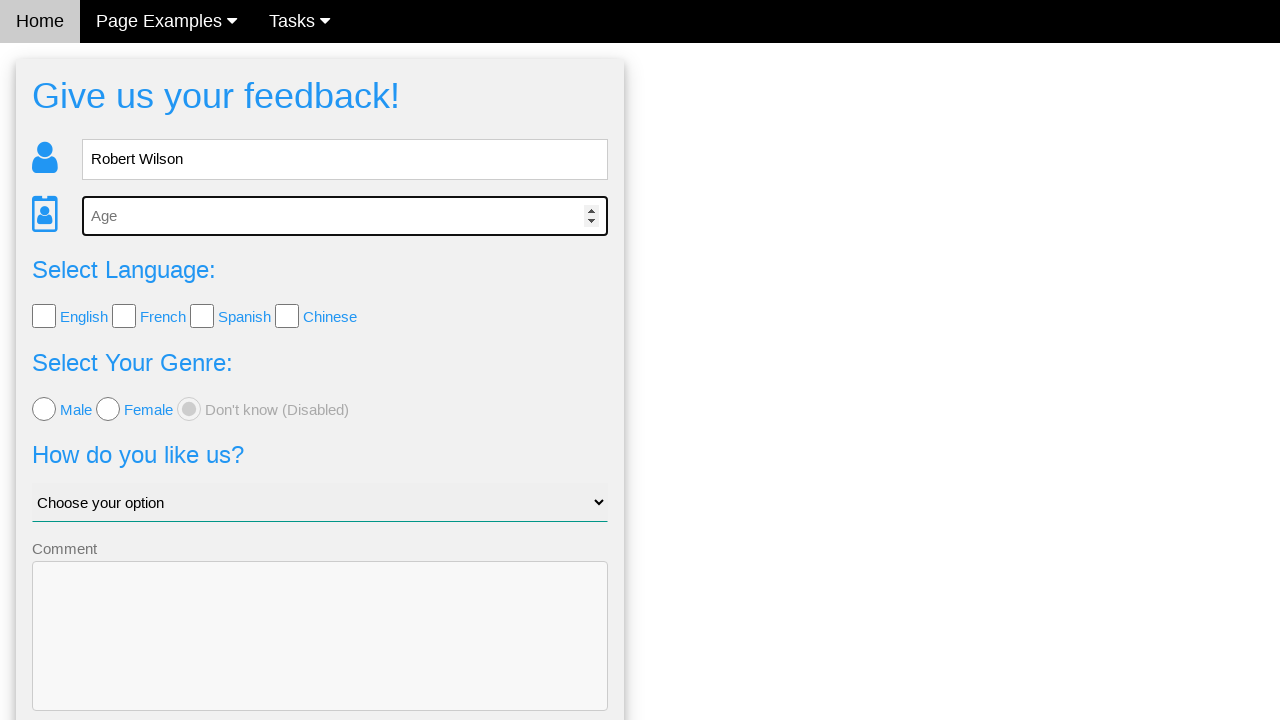

Entered age '42' in feedback form on #fb_age
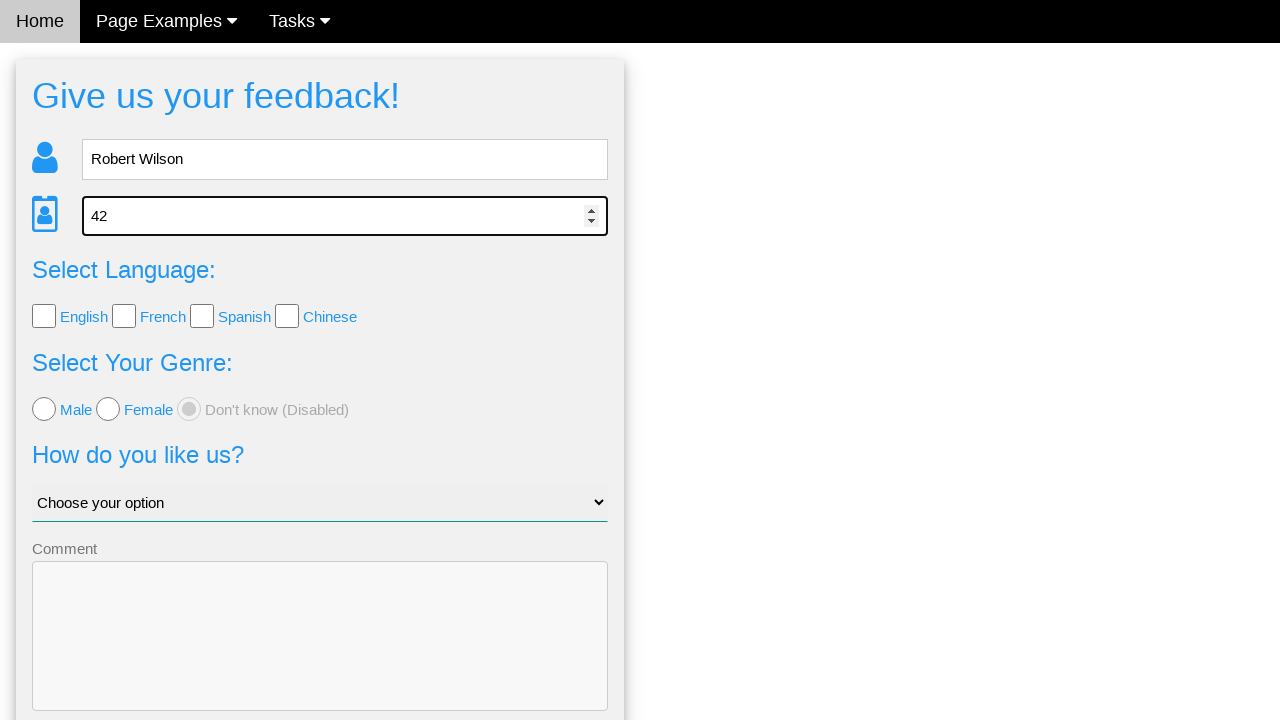

Selected 'male' as gender at (44, 409) on xpath=//*[@value='male']
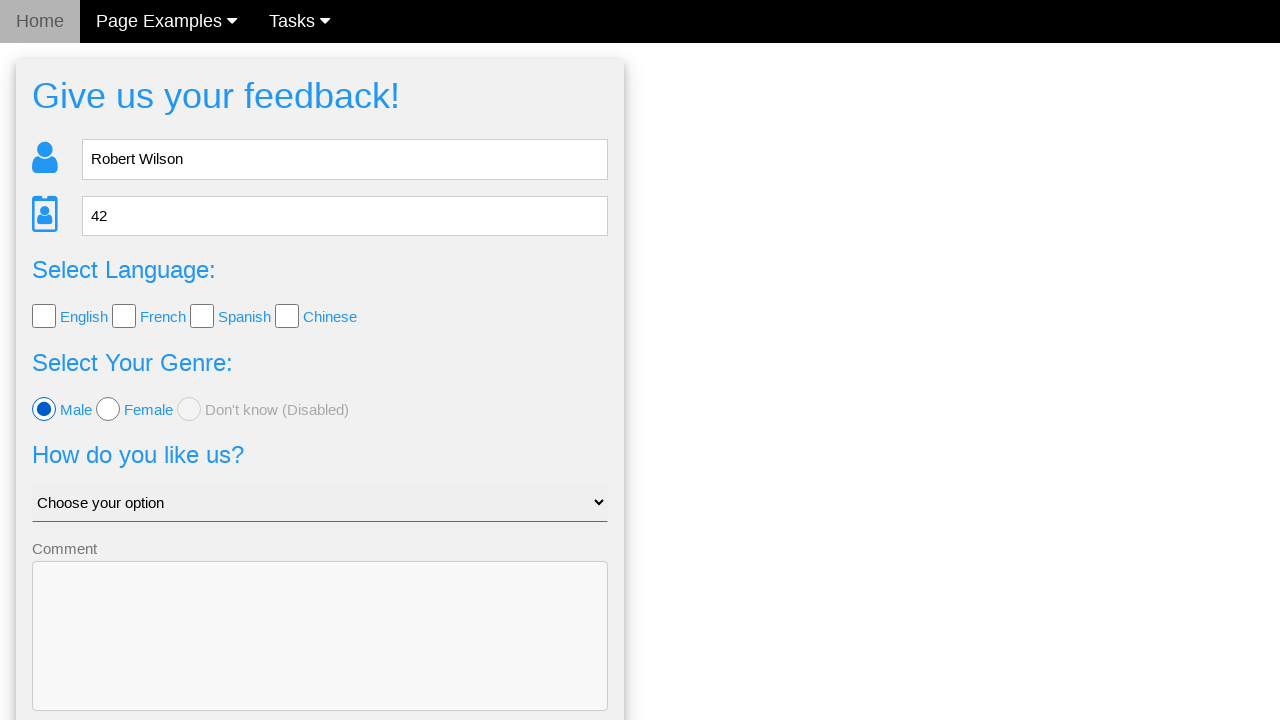

Clicked send button to submit feedback form at (320, 656) on .w3-btn-block
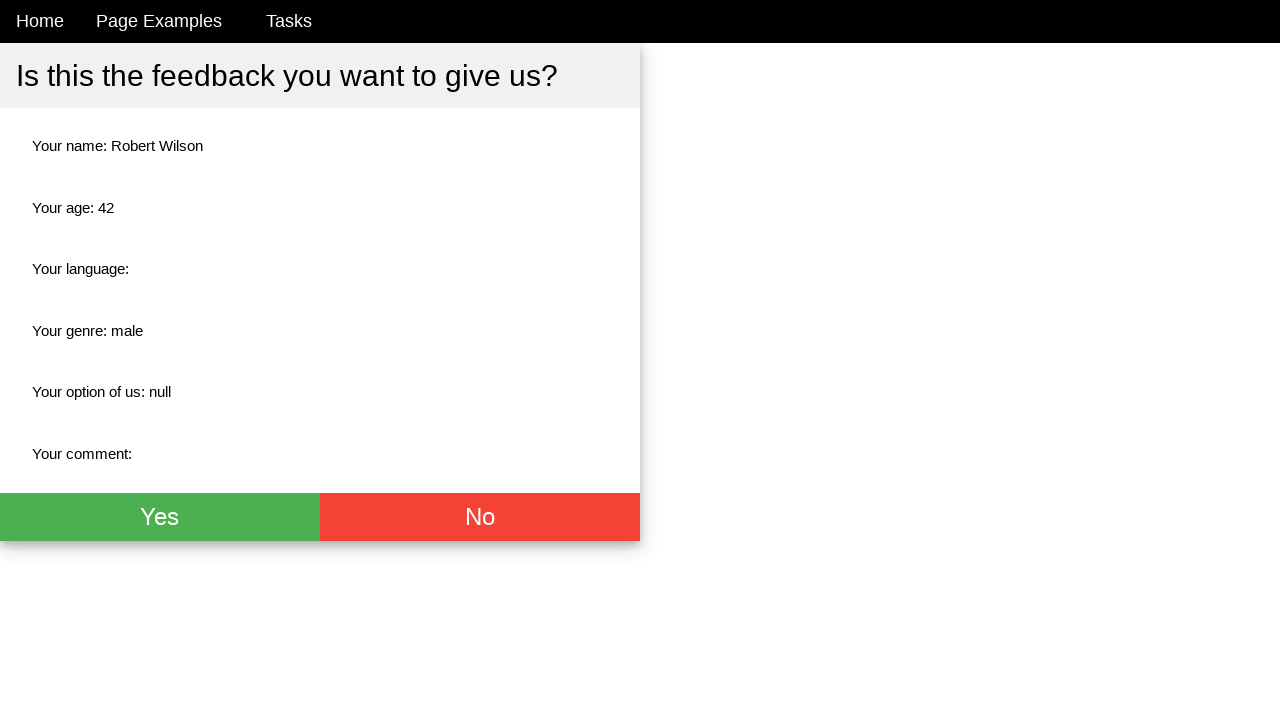

Name field appeared in feedback check
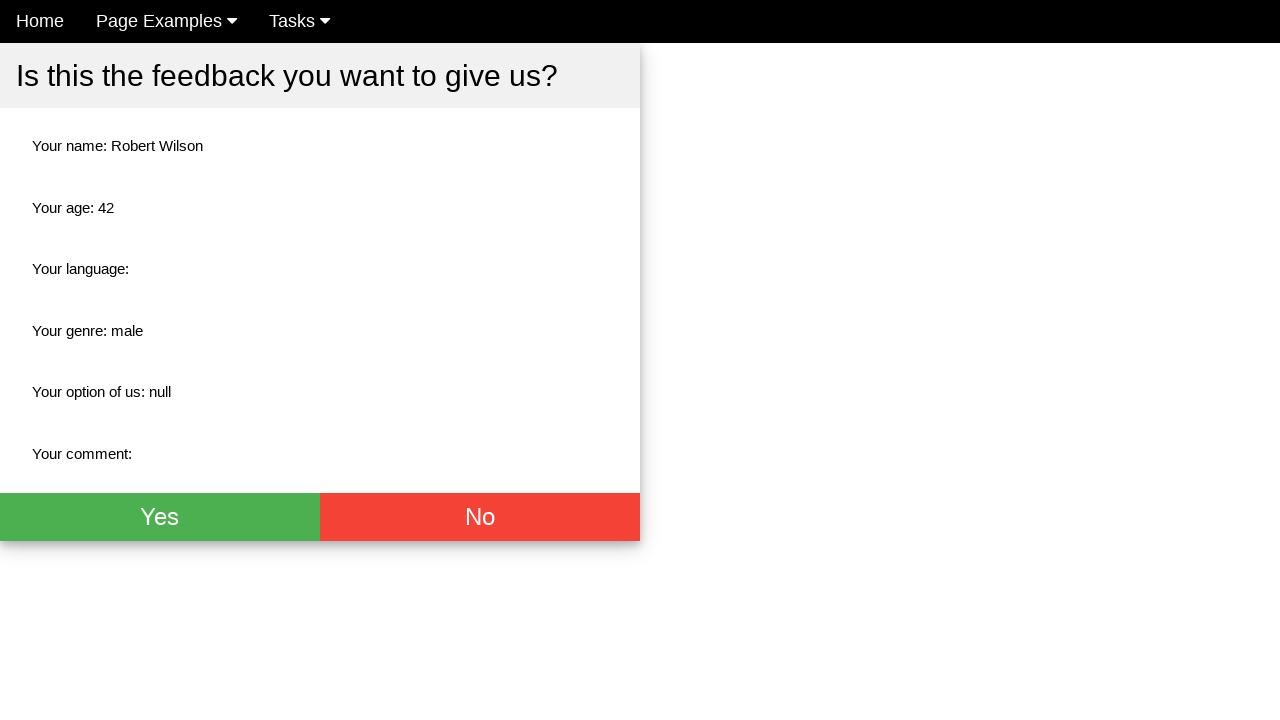

Age field appeared in feedback check
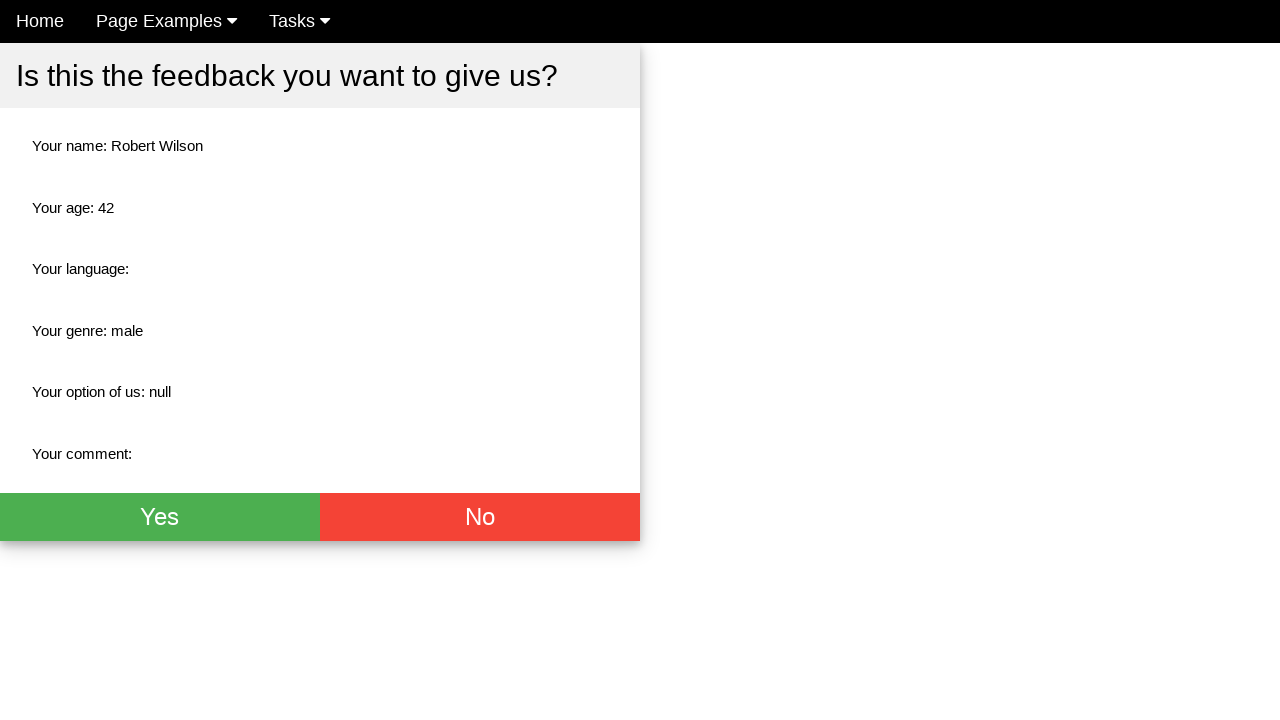

Gender field appeared in feedback check
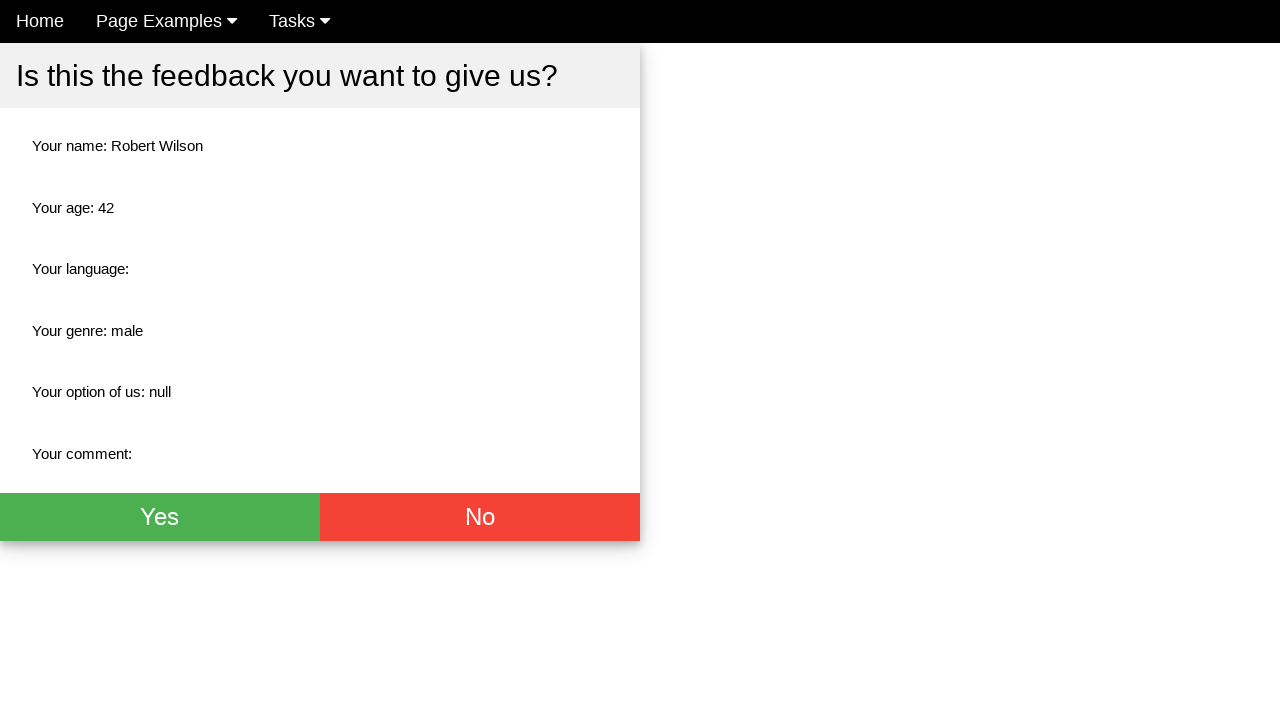

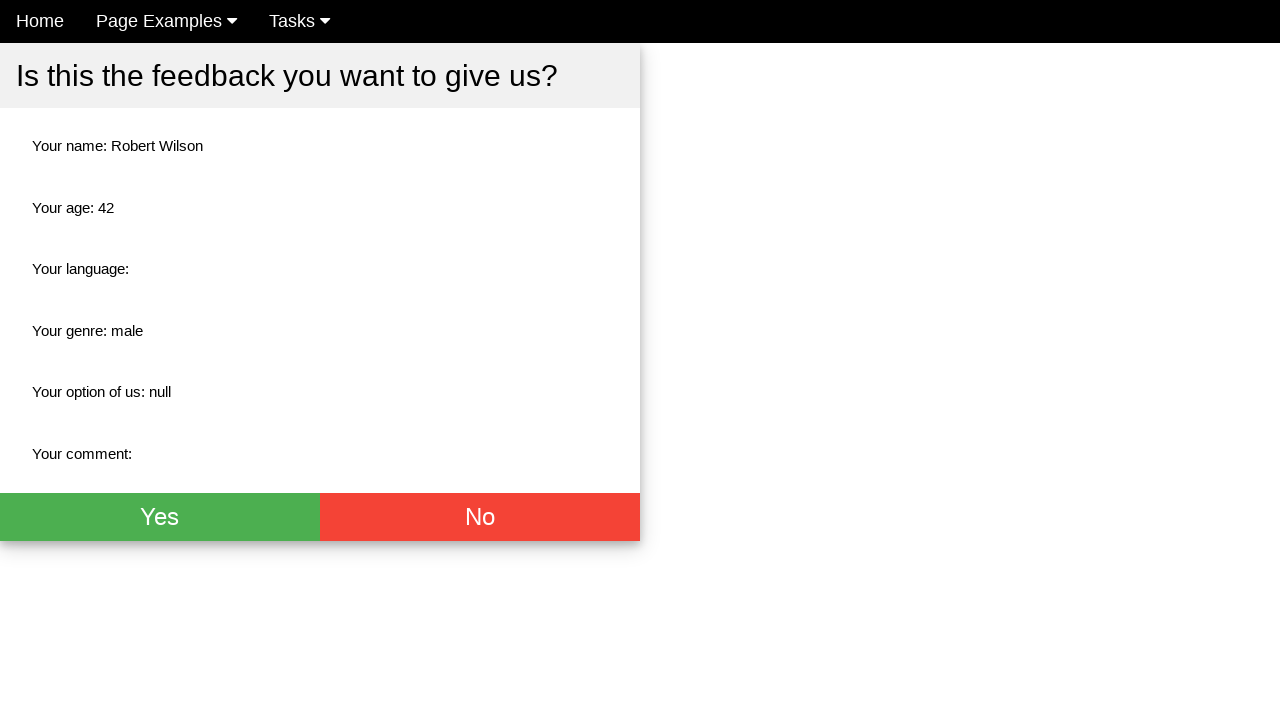